Tests a country dropdown by locating it and interacting with its options on a dependent dropdown demo page

Starting URL: https://phppot.com/demo/jquery-dependent-dropdown-list-countries-and-states/

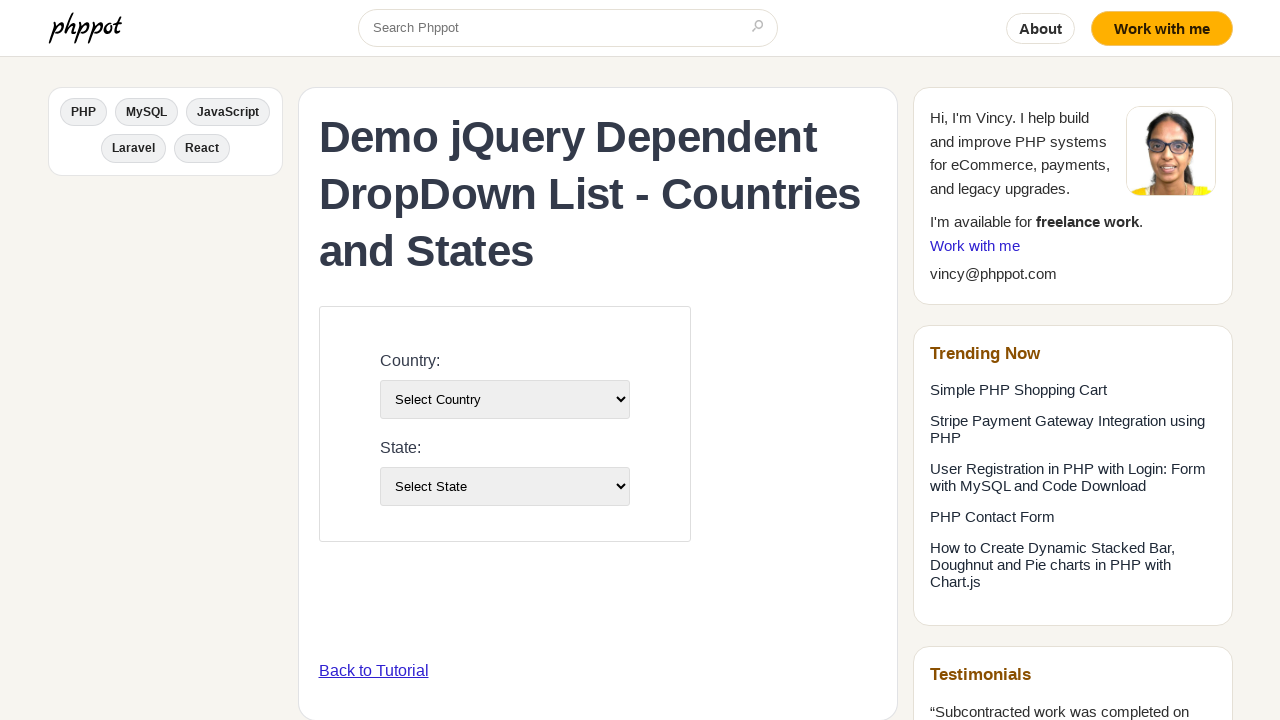

Country dropdown became visible
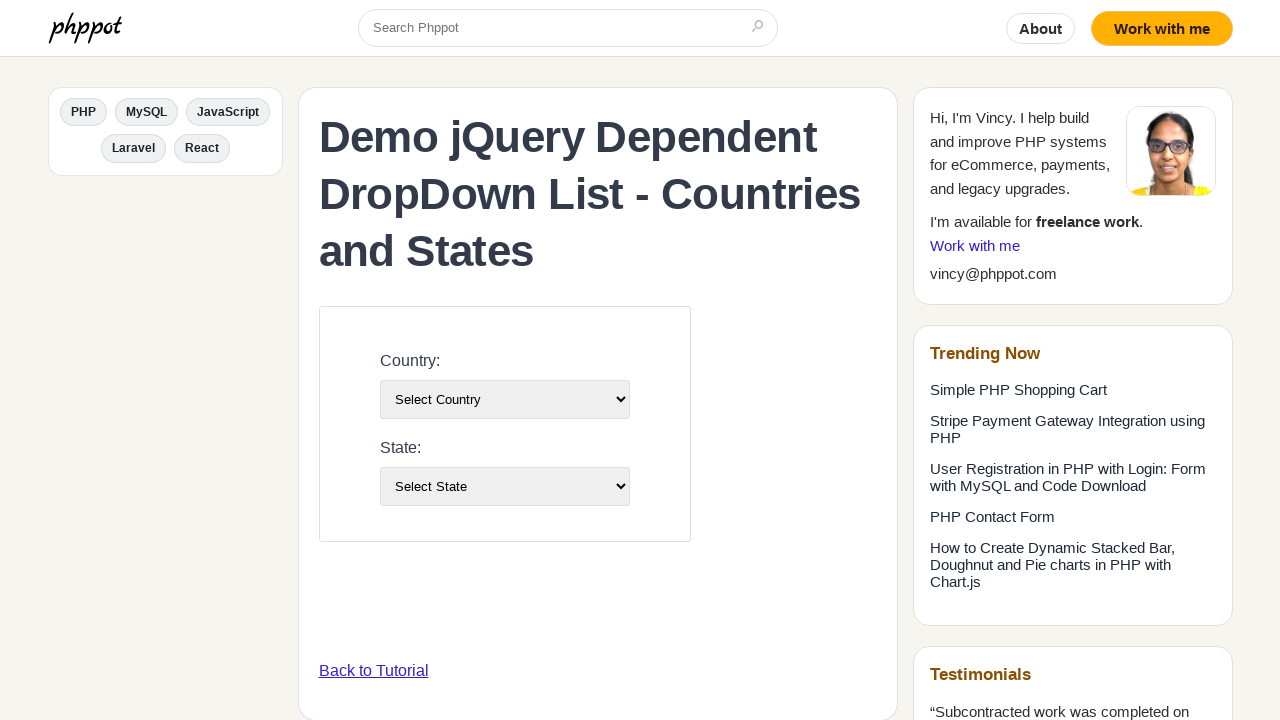

Selected USA from the country dropdown on #country-list
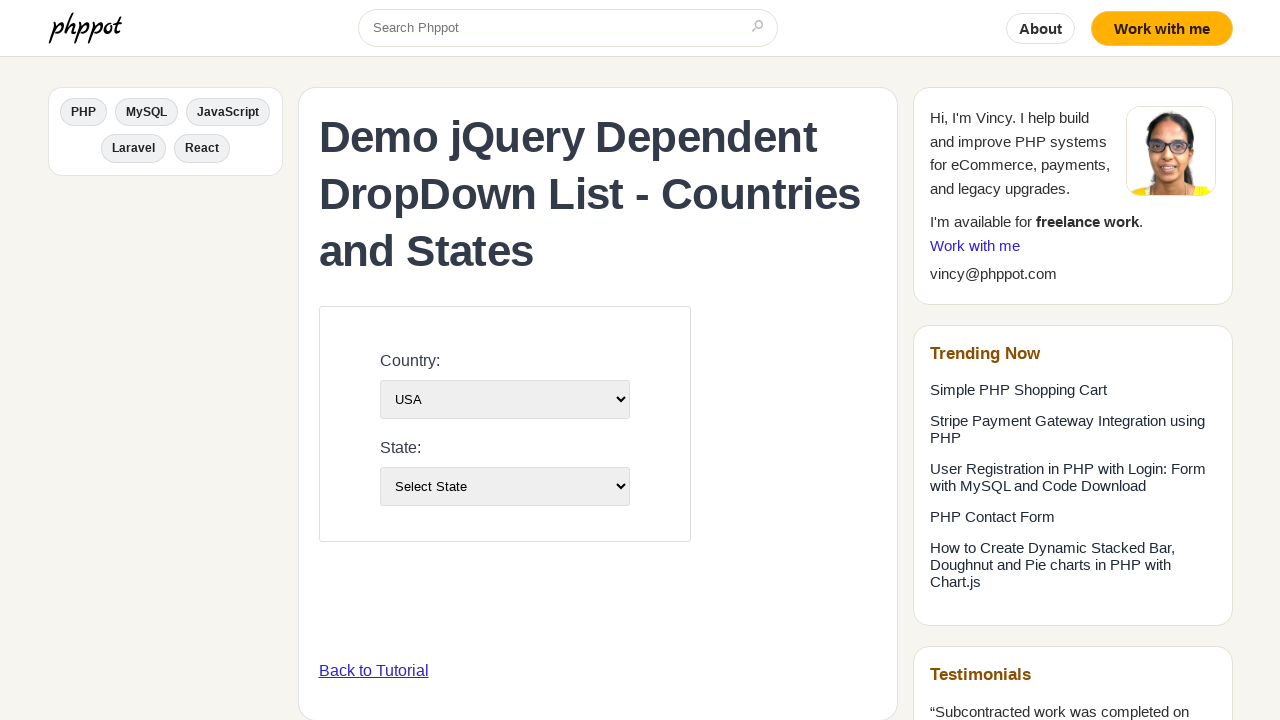

State dropdown updated after country selection
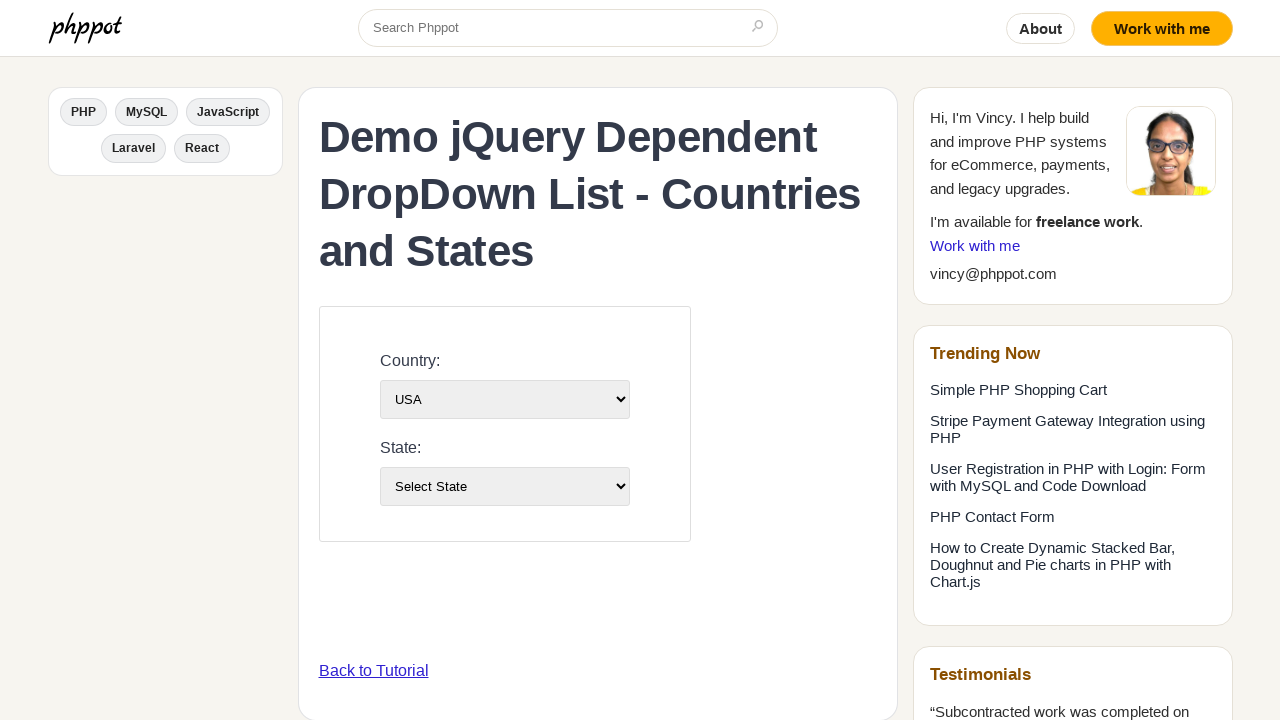

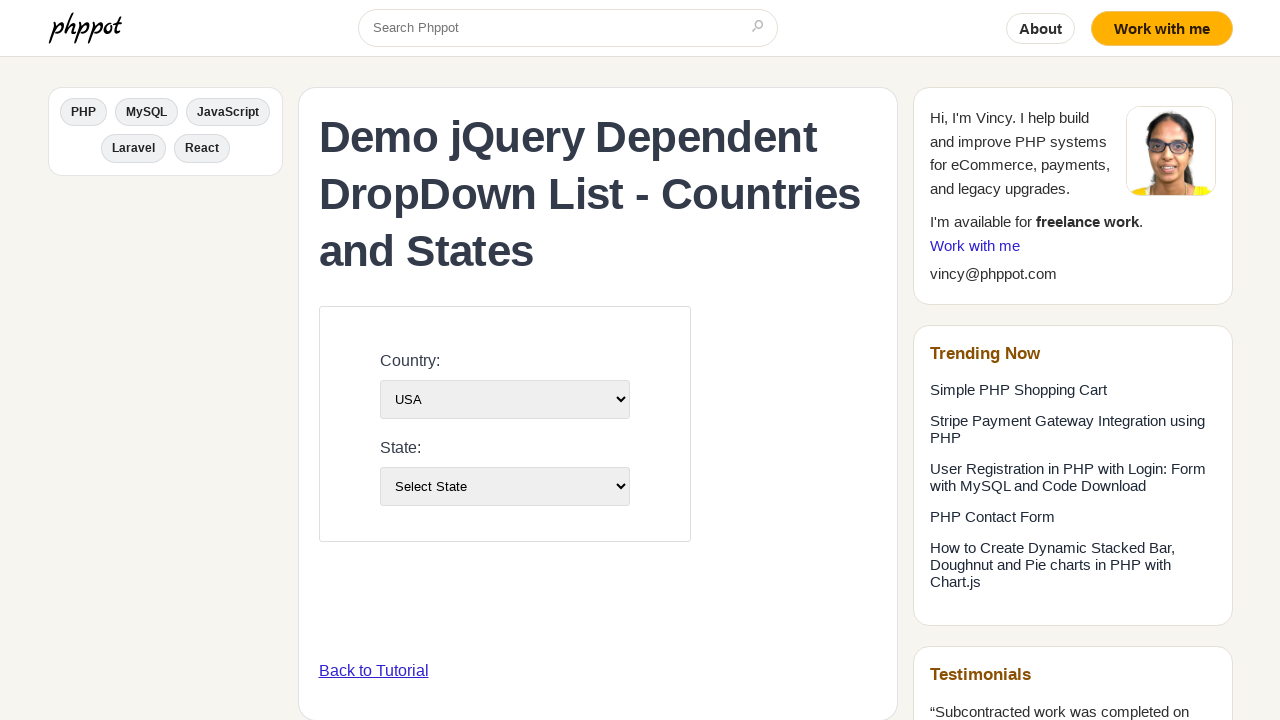